Tests Habr website navigation by opening the hubs page, searching for "Карьера" (Career), and verifying that a Rating column is displayed in the results.

Starting URL: https://habr.com/

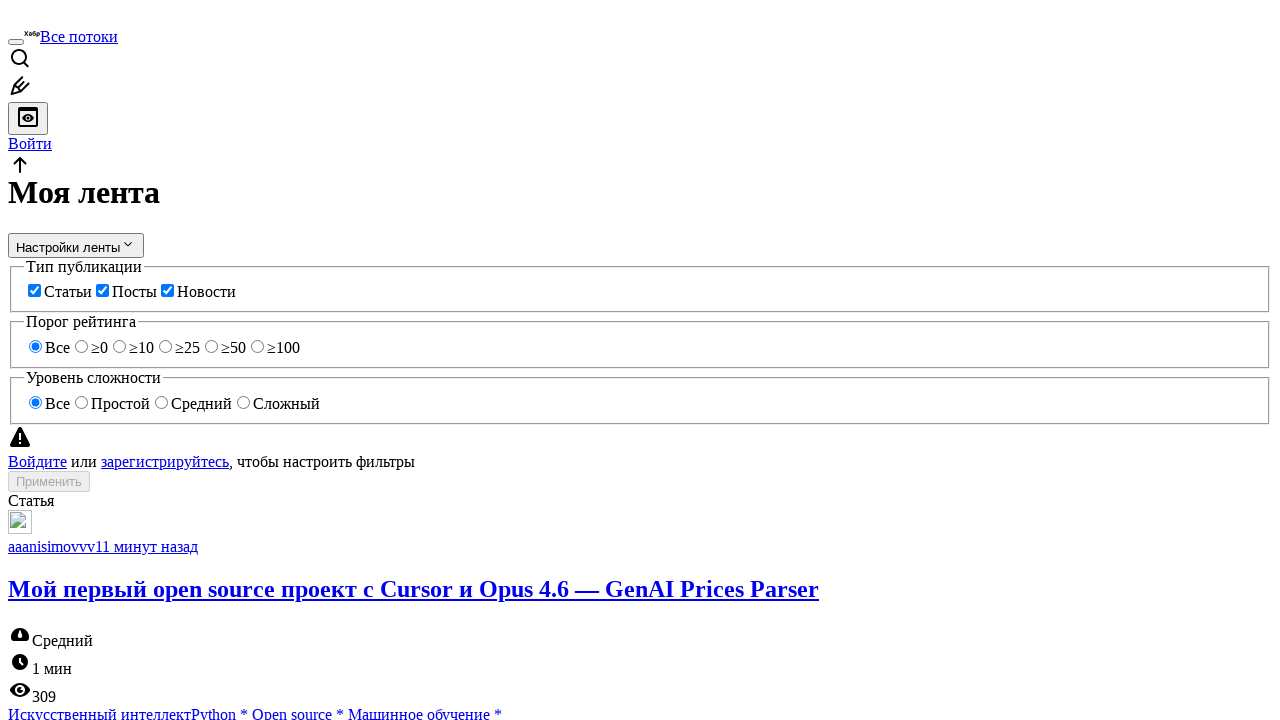

Clicked on articles link at (79, 36) on a[href='/ru/articles/']
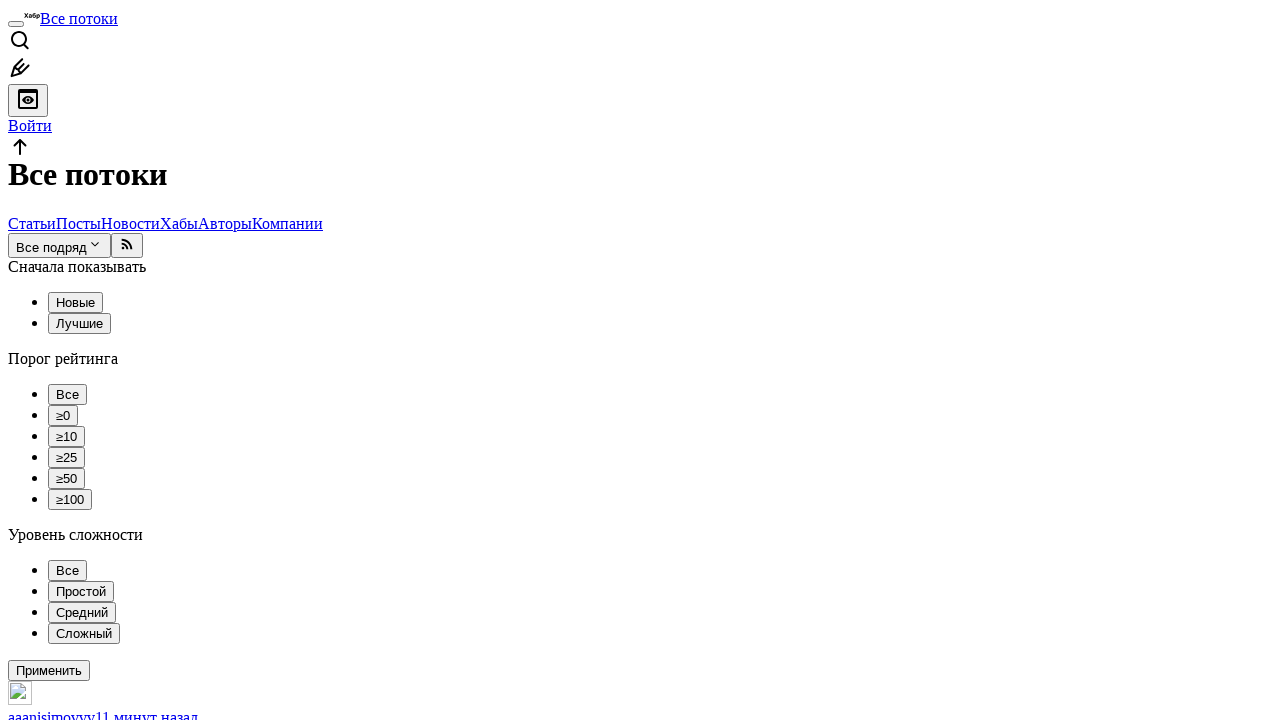

Clicked on hubs link to navigate to hubs page at (179, 223) on a[href='/ru/hubs/']
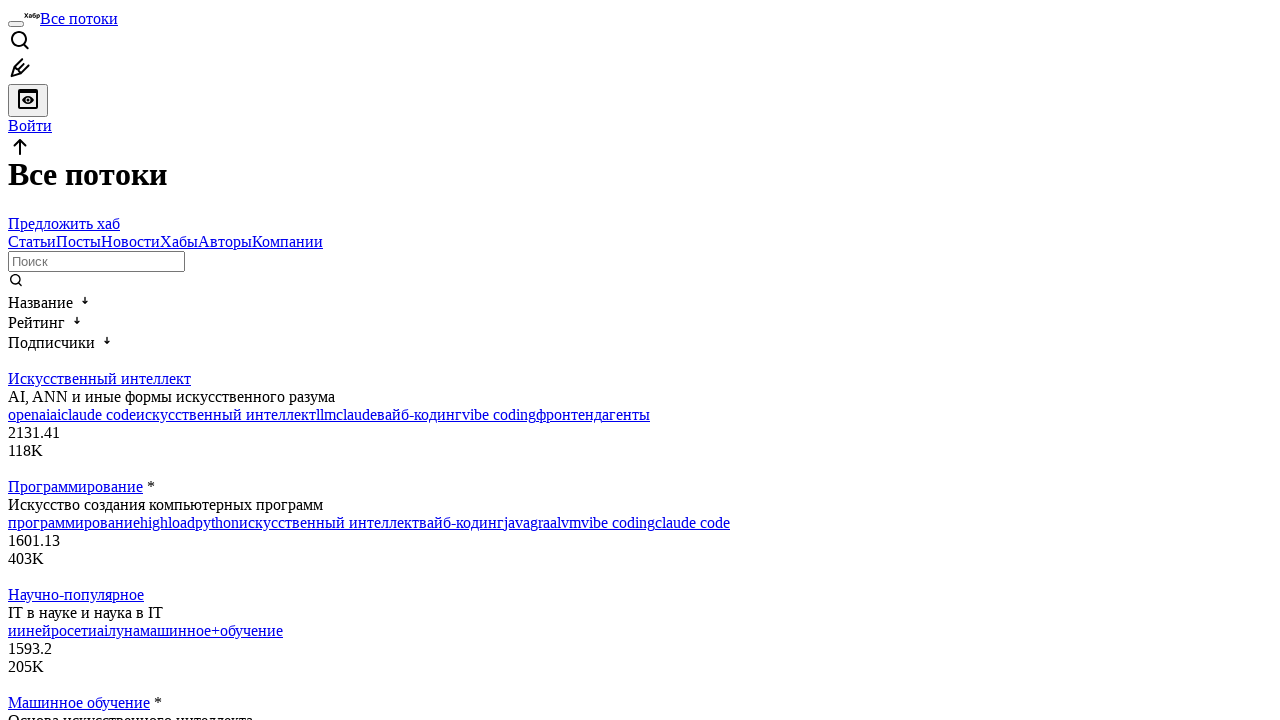

Filled search input with 'Карьера' (Career) on input[name='searchQuery']
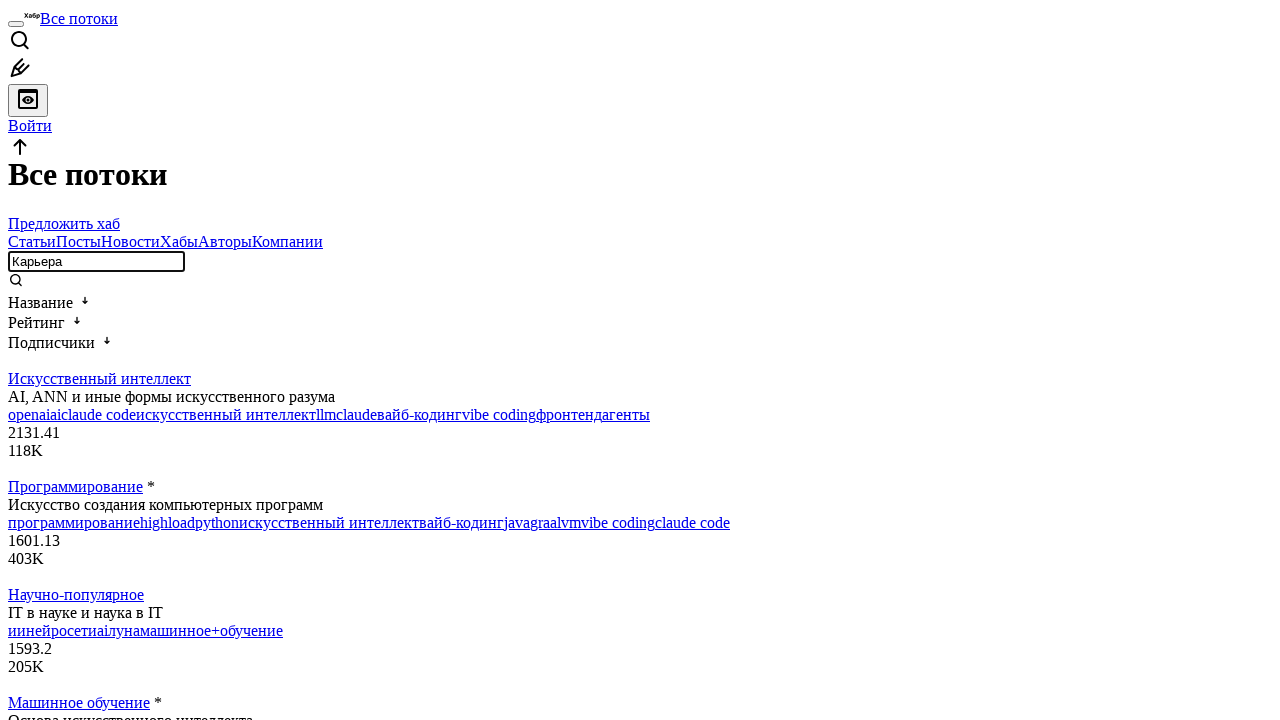

Clicked search button to trigger search at (640, 282) on .tm-input-text-decorated__label
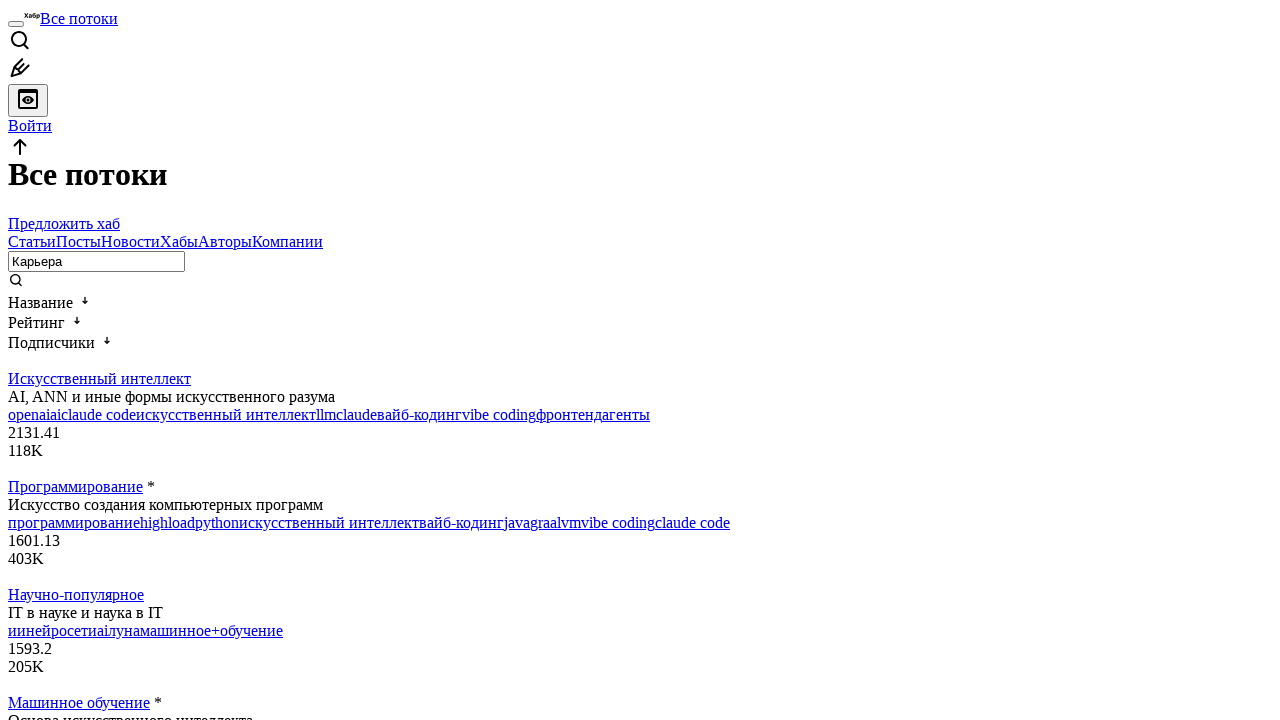

Verified that Rating (Рейтинг) column is displayed in search results
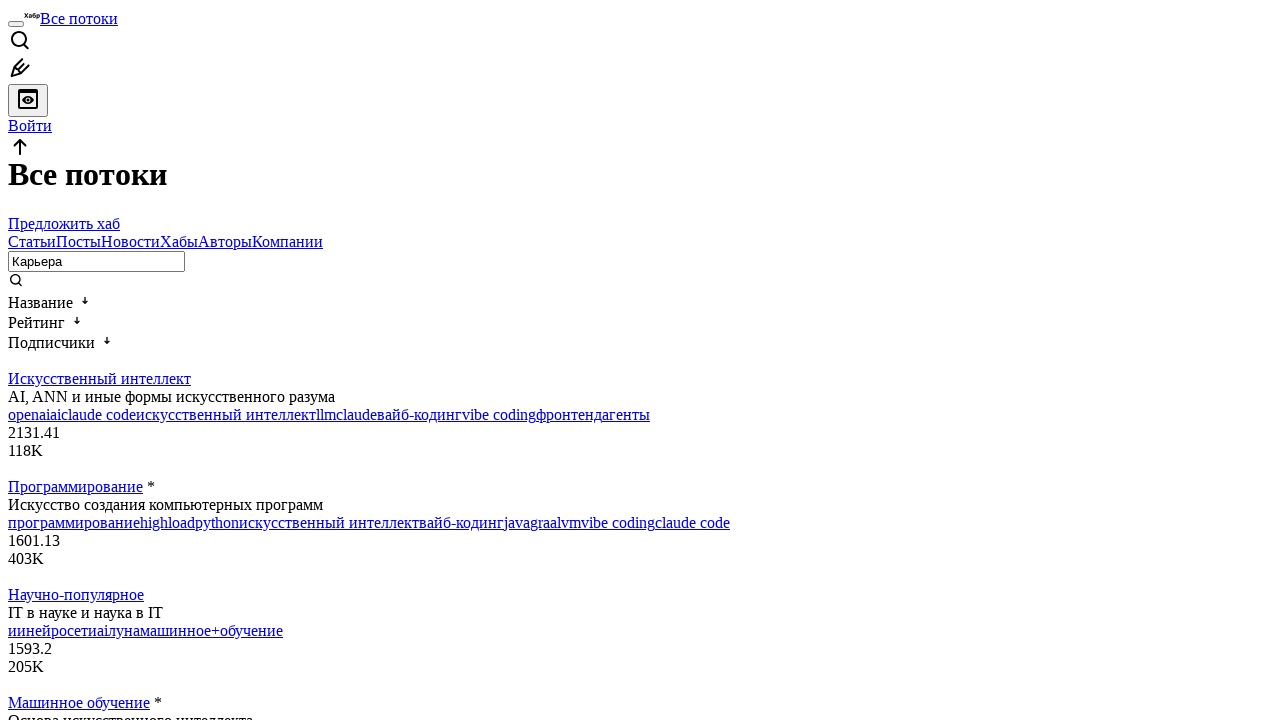

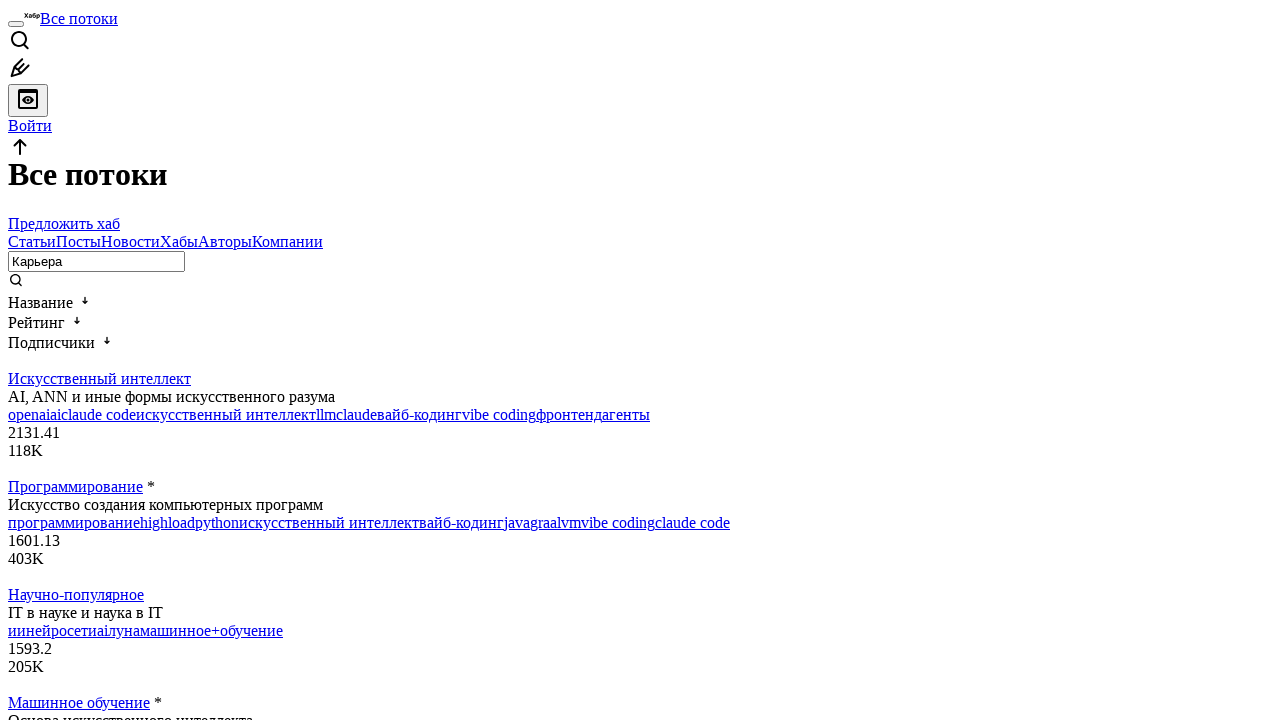